Counts links on a webpage, navigates to footer section links, opens each link in the first footer column in a new tab, and switches between tabs to get their titles

Starting URL: https://qaclickacademy.com/practice.php

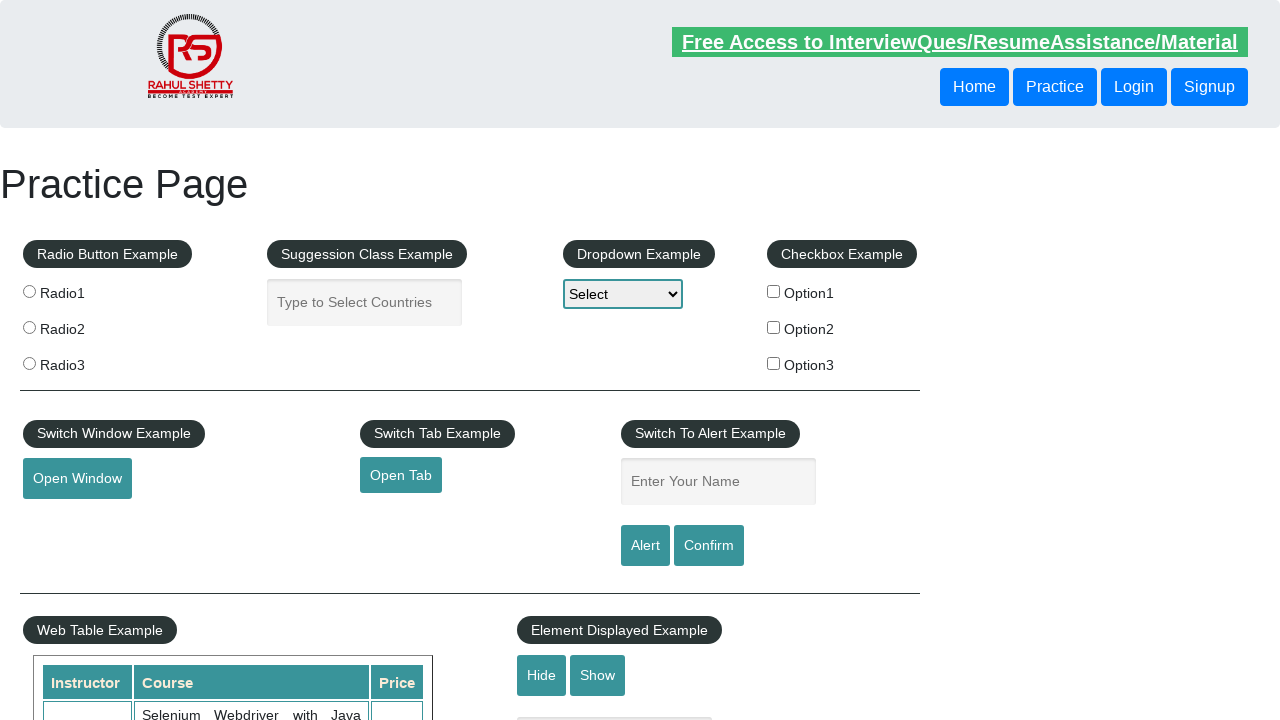

Located all links on the page
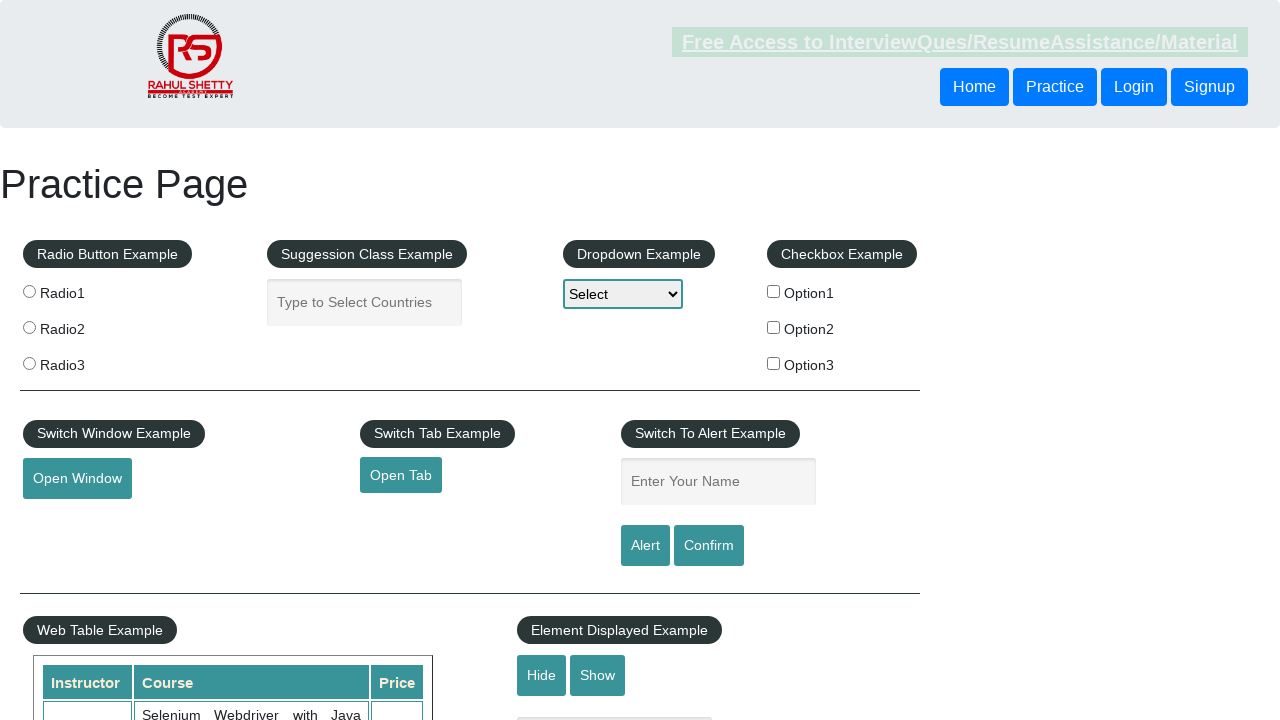

Counted 27 total links on page
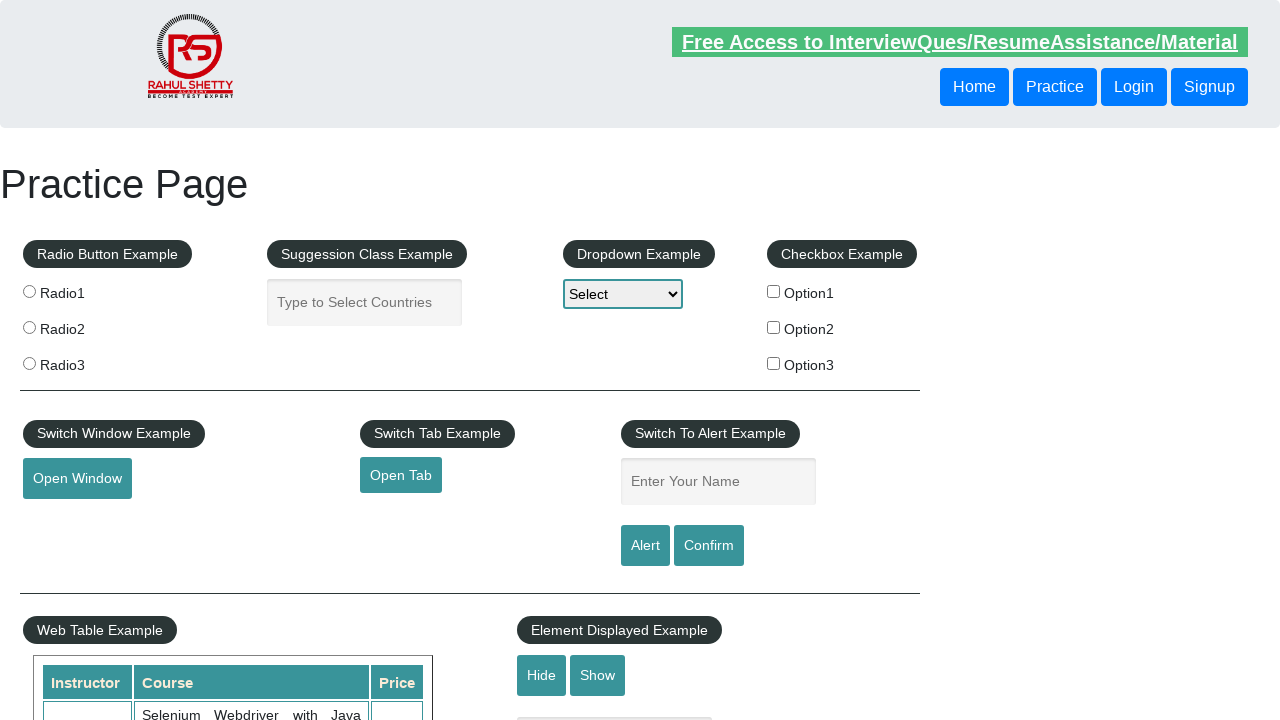

Located footer section (#gf-BIG)
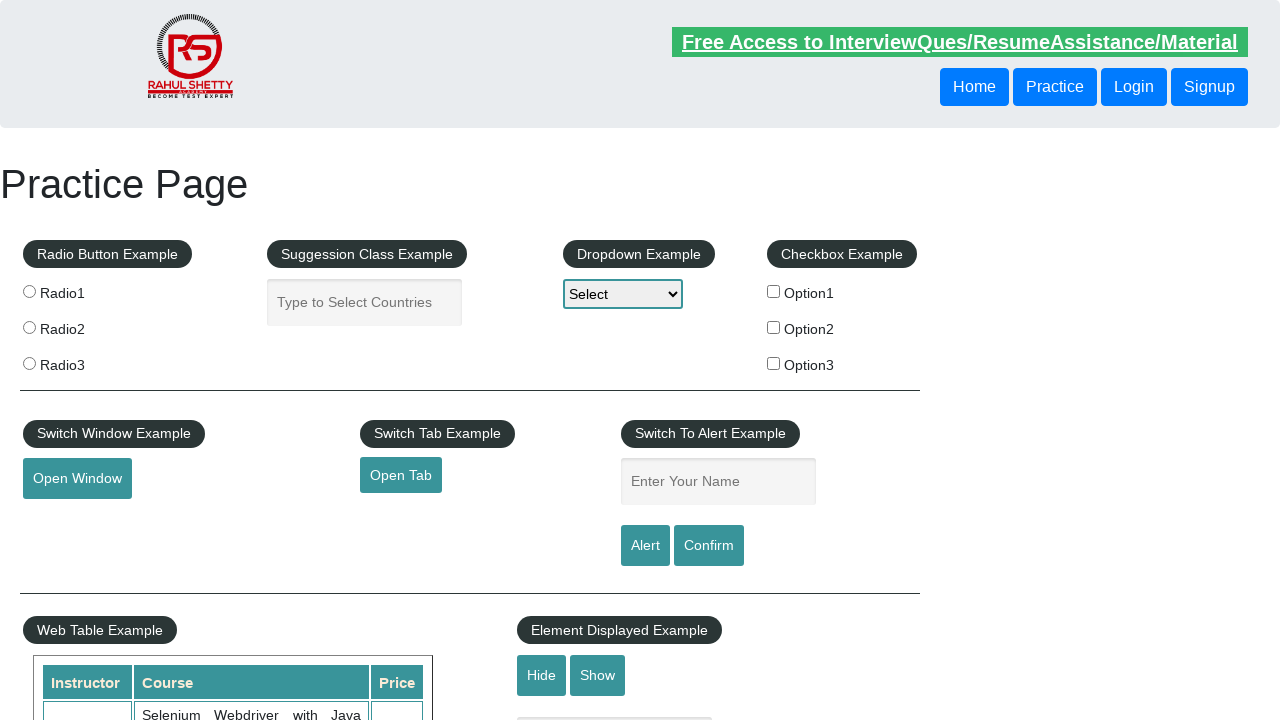

Found 20 links in footer section
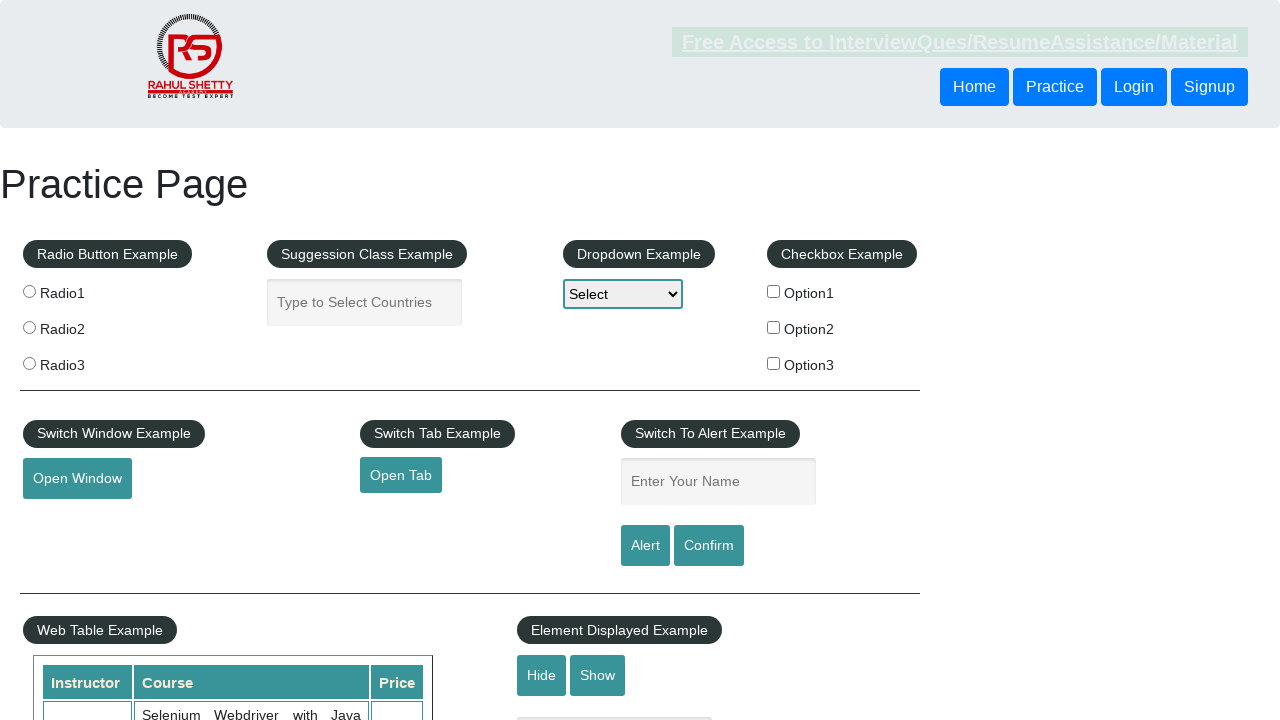

Located first column of footer
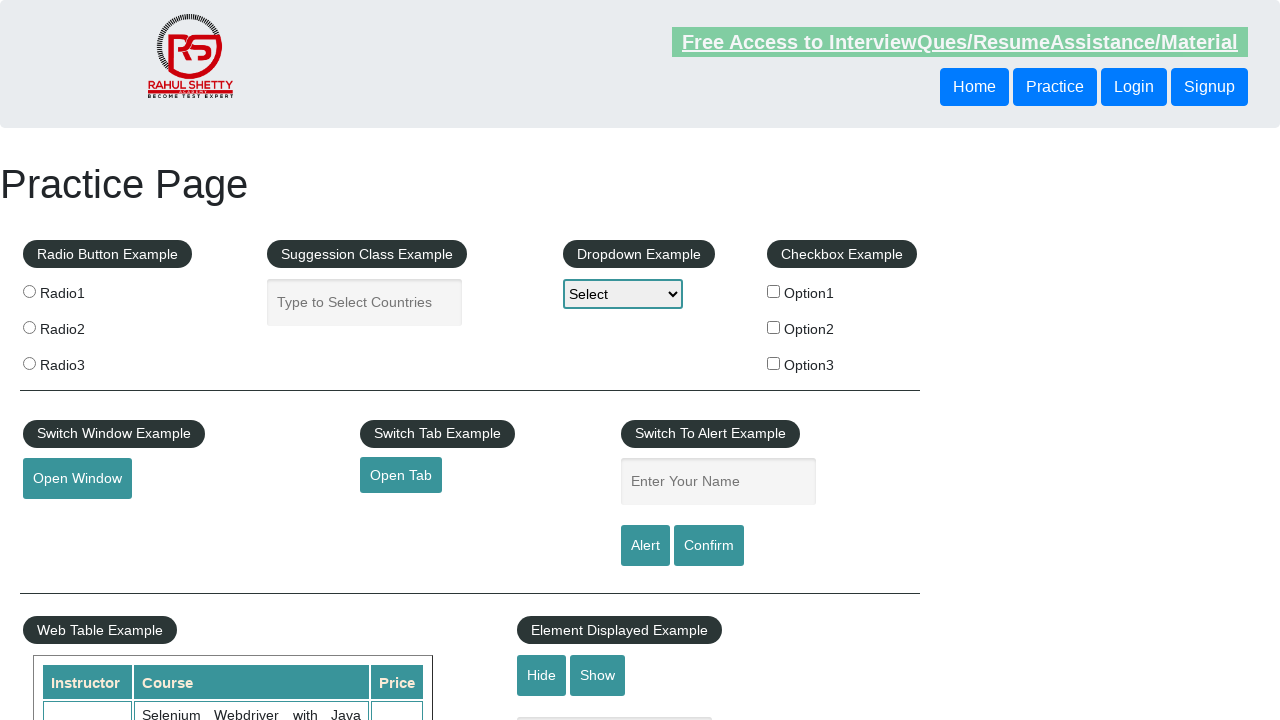

Found 5 links in first footer column
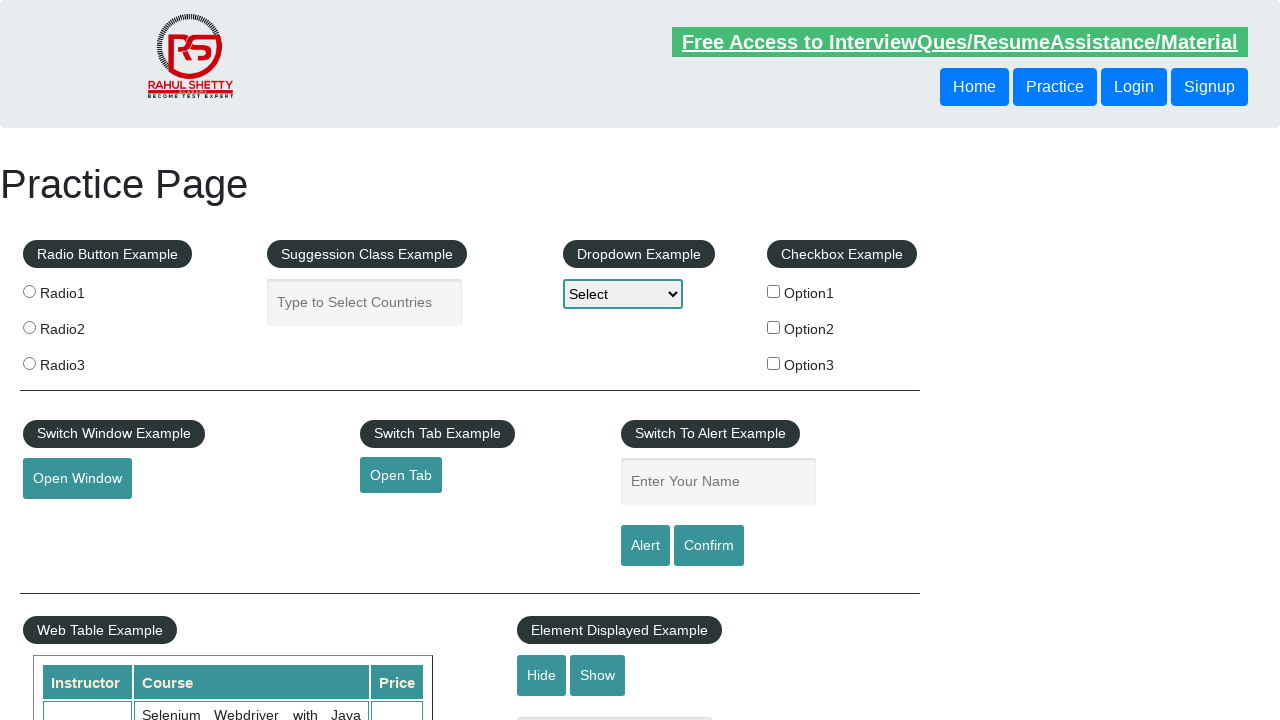

Retrieved href attribute from footer link 1: http://www.restapitutorial.com/
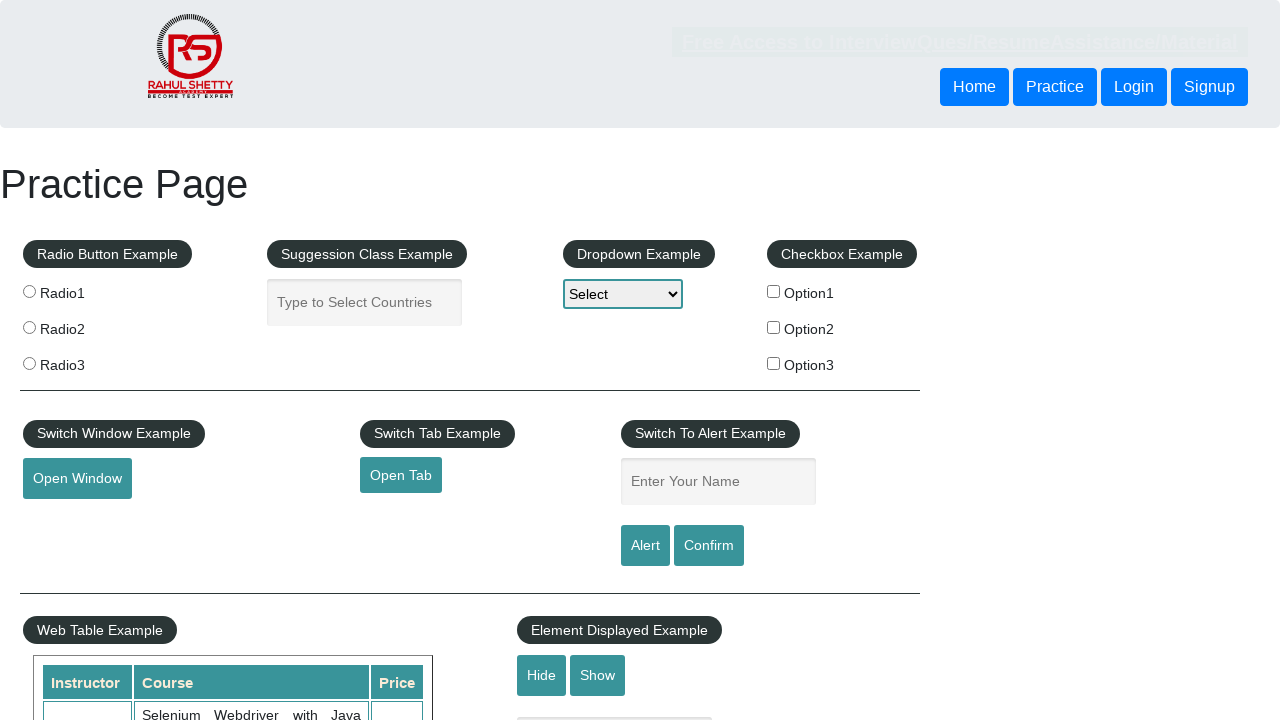

Created new page/tab for footer link 1
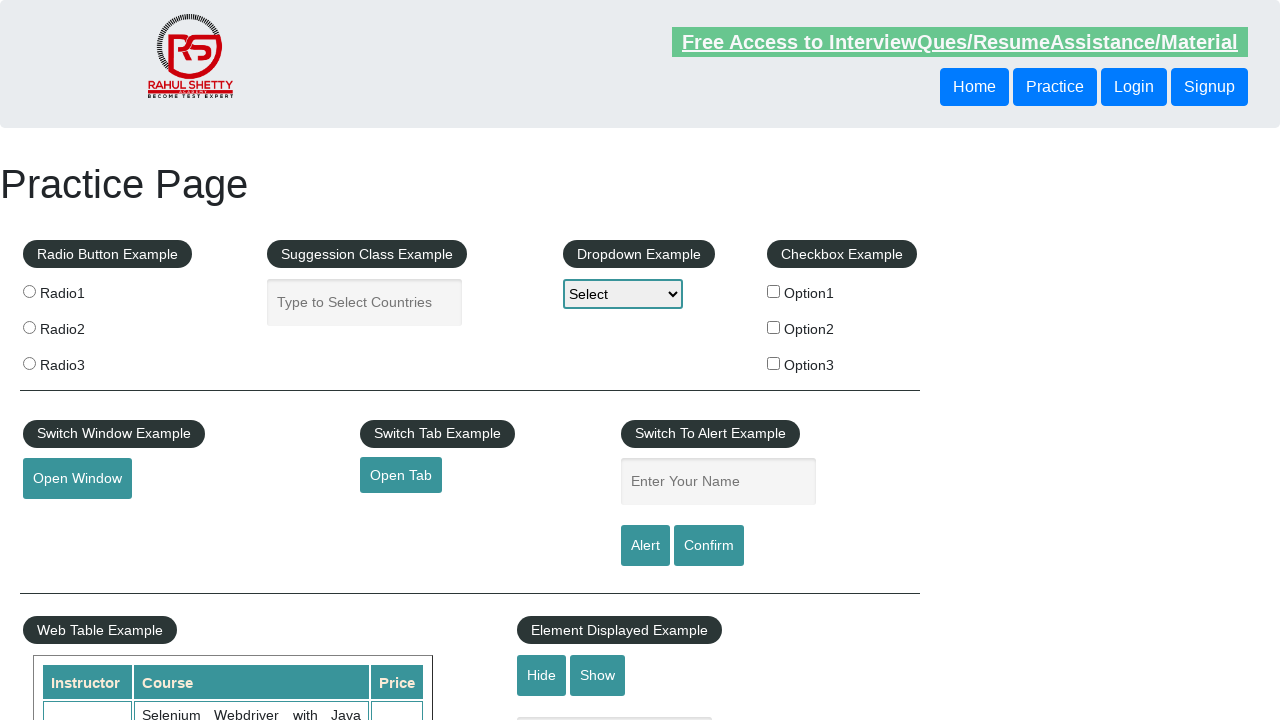

Navigated new tab to URL: http://www.restapitutorial.com/
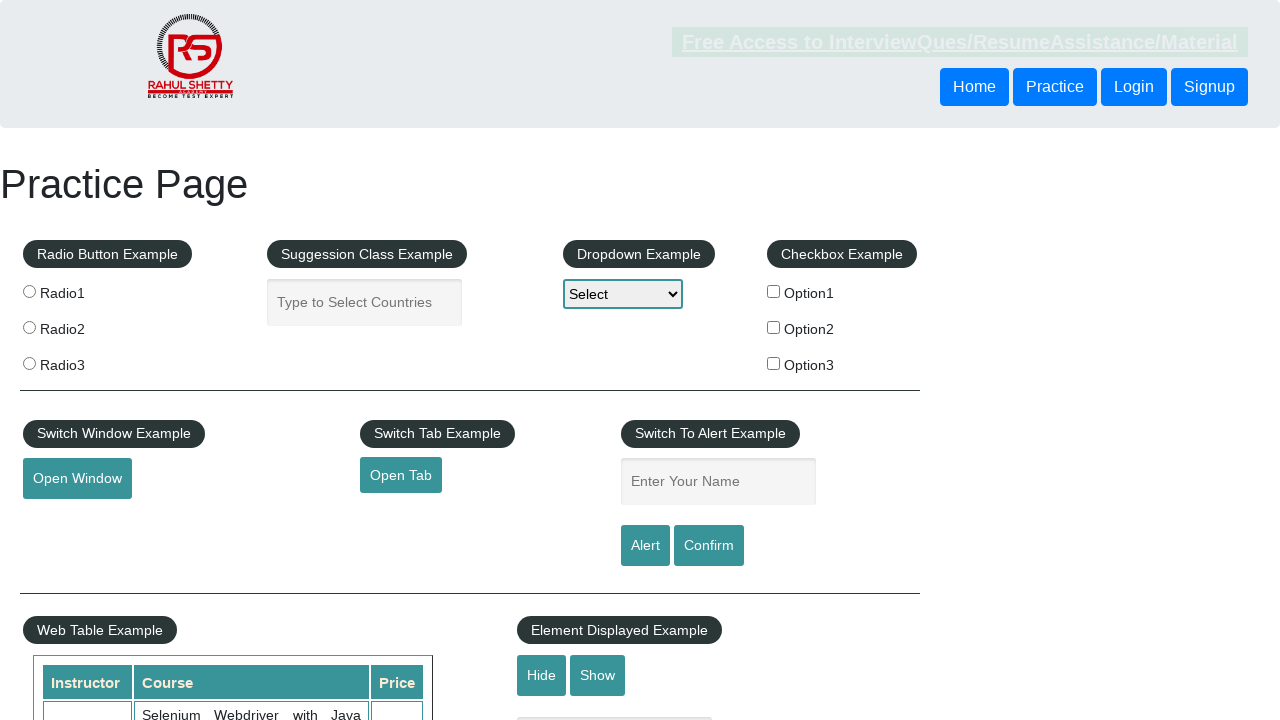

Retrieved title from opened tab 1: REST API Tutorial
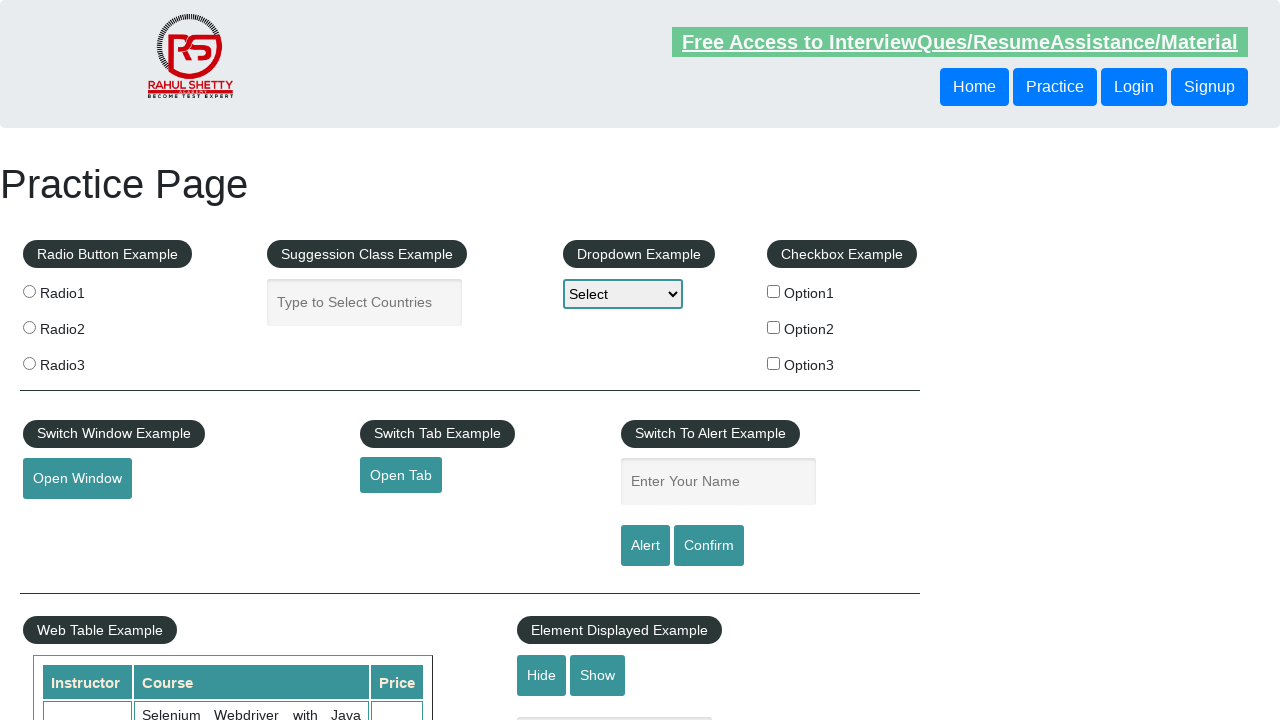

Retrieved href attribute from footer link 2: https://www.soapui.org/
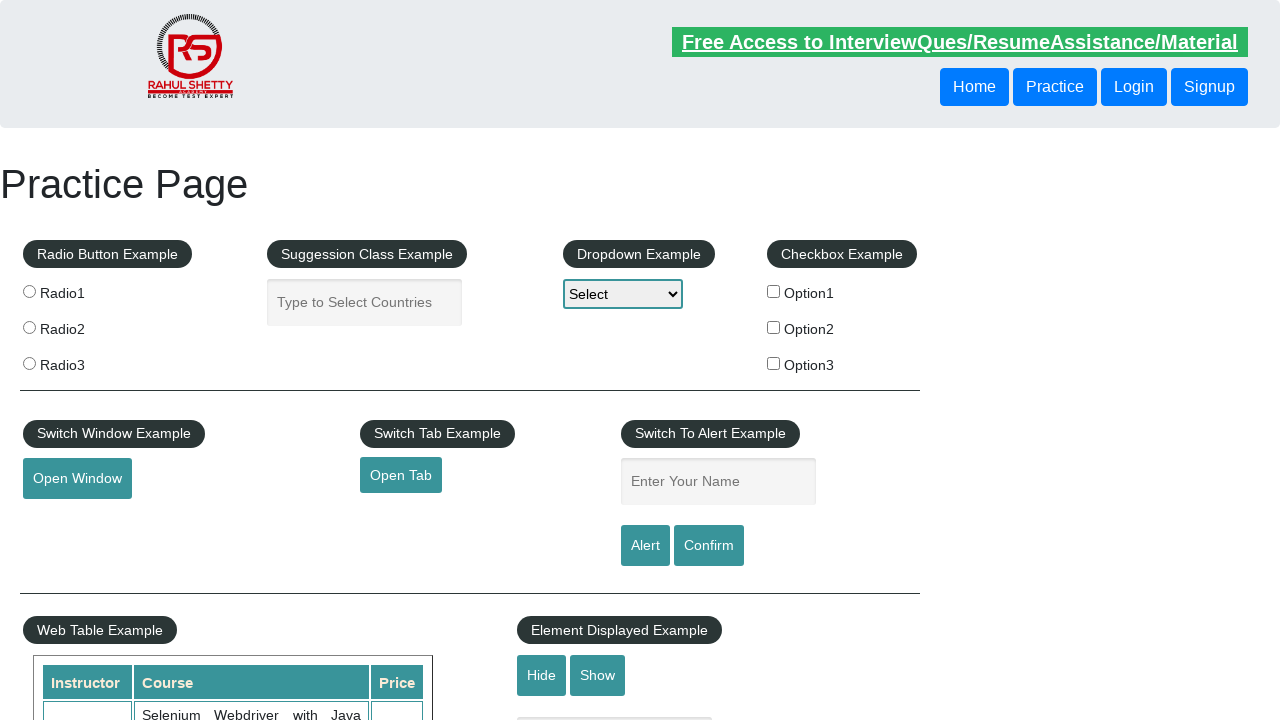

Created new page/tab for footer link 2
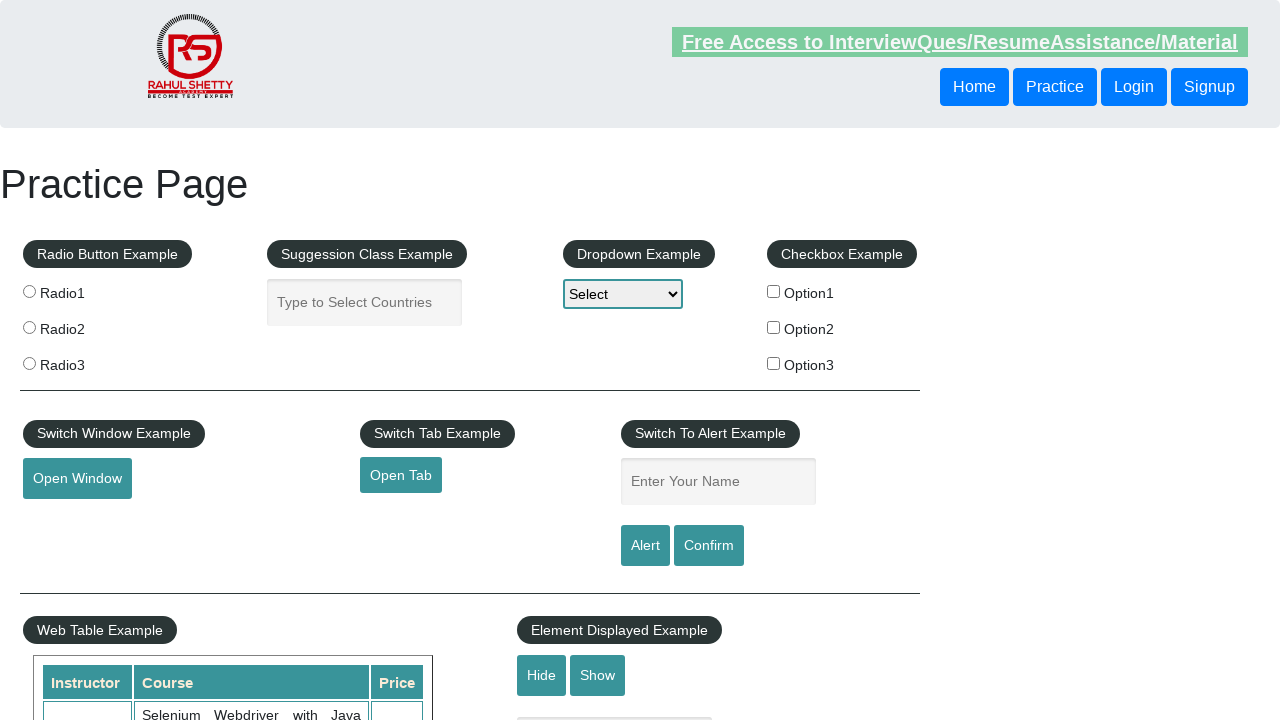

Navigated new tab to URL: https://www.soapui.org/
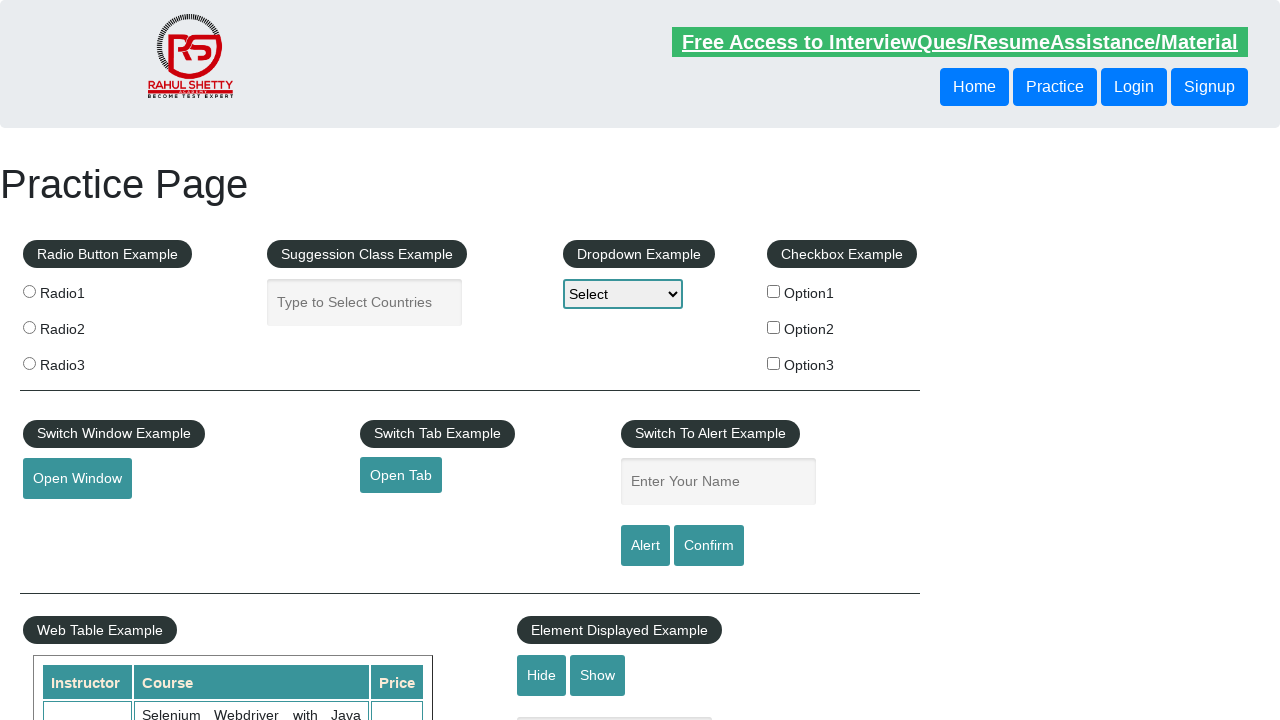

Retrieved title from opened tab 2: The World’s Most Popular API Testing Tool | SoapUI
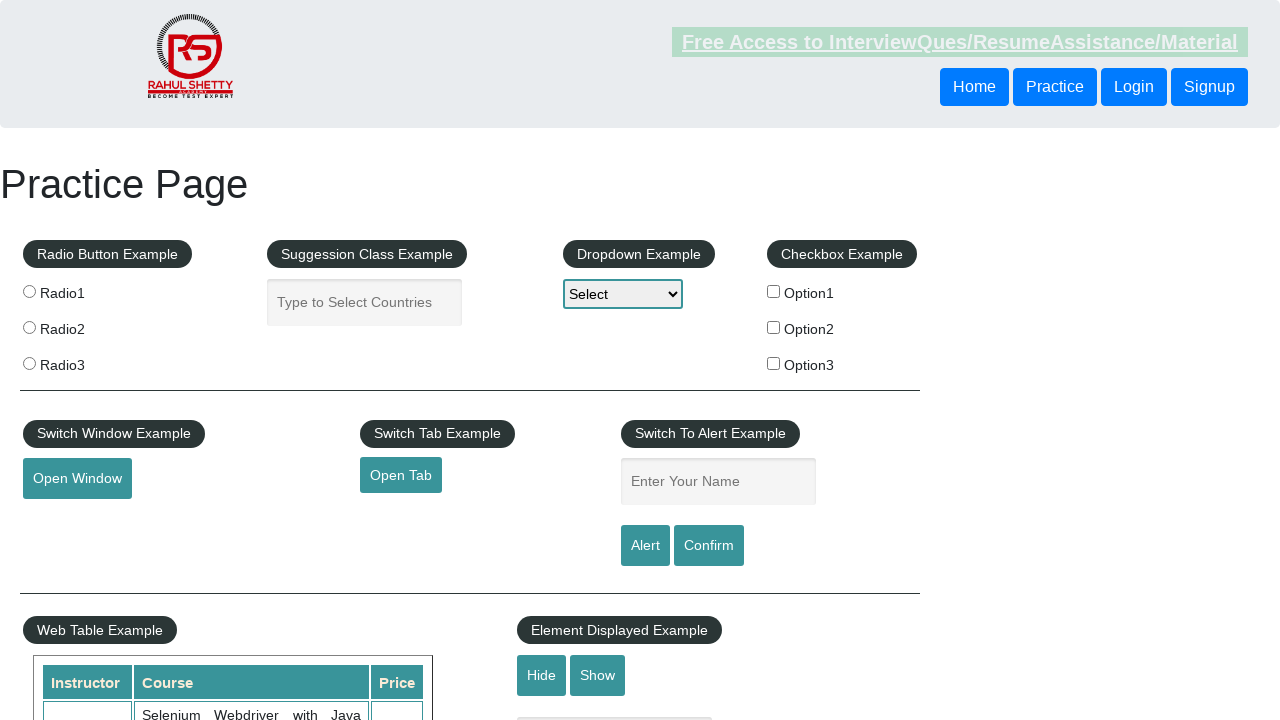

Retrieved href attribute from footer link 3: https://courses.rahulshettyacademy.com/p/appium-tutorial
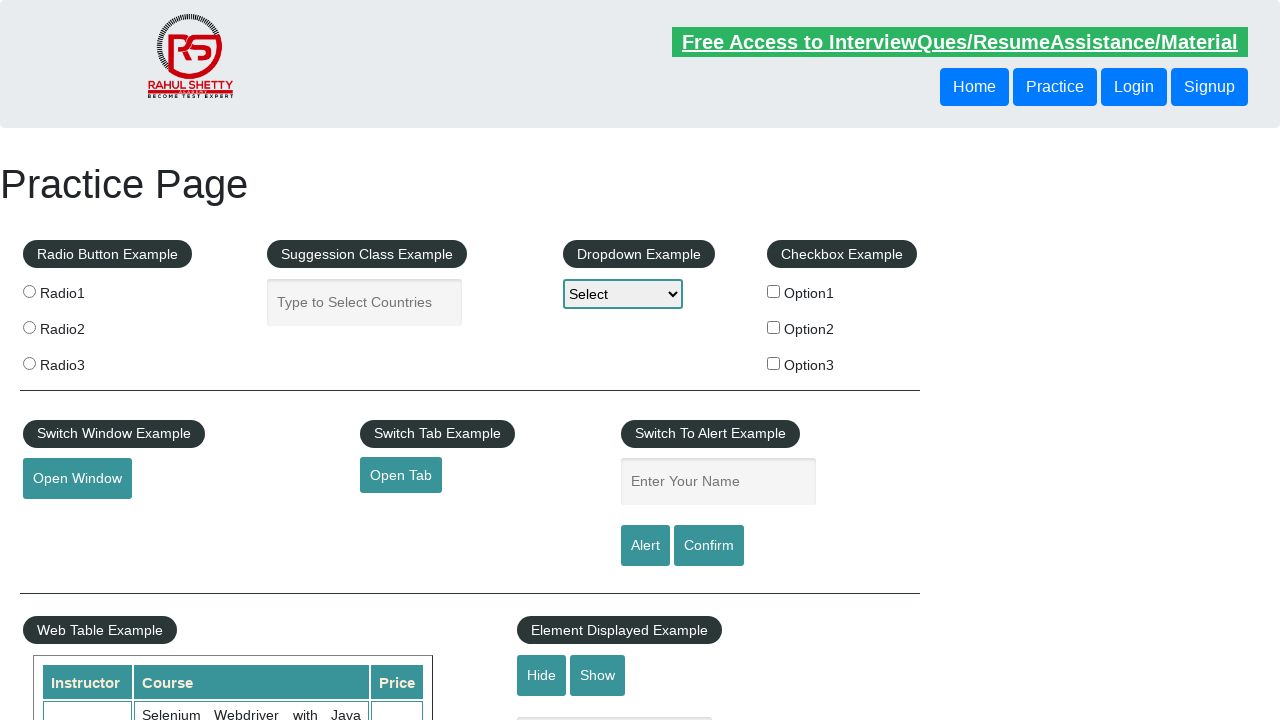

Created new page/tab for footer link 3
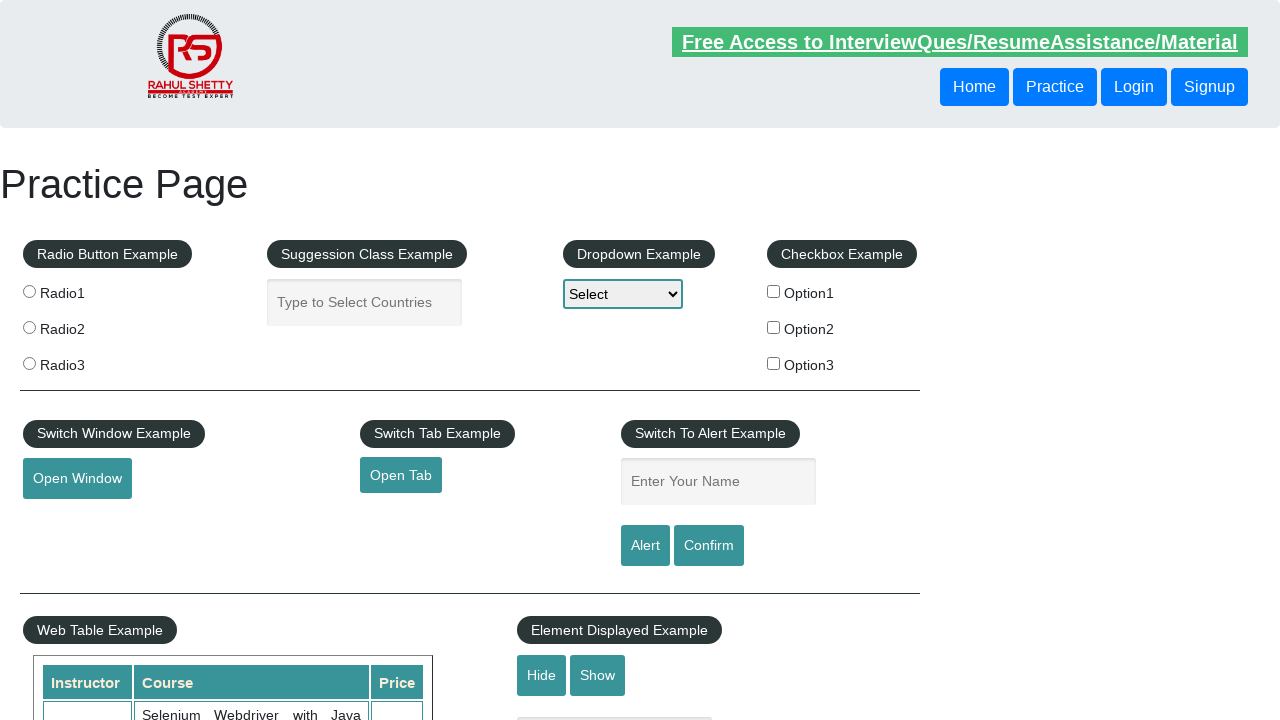

Navigated new tab to URL: https://courses.rahulshettyacademy.com/p/appium-tutorial
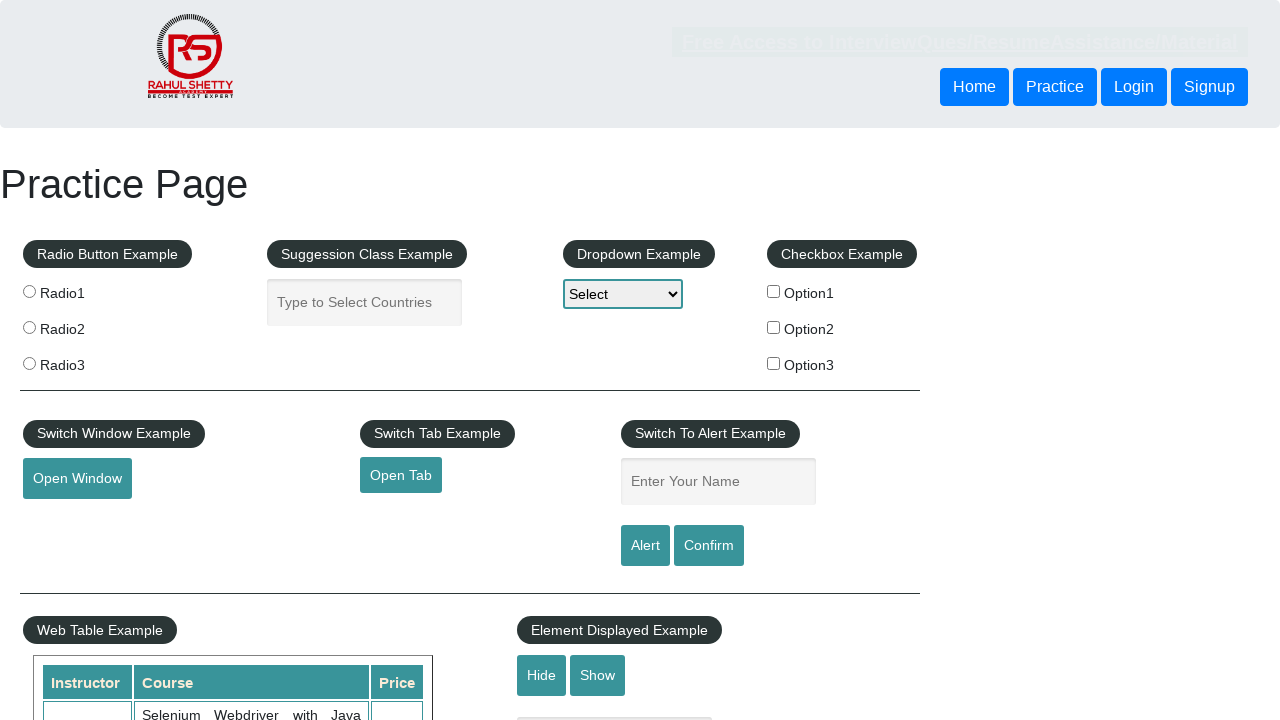

Retrieved title from opened tab 3: Appium tutorial for Mobile Apps testing | RahulShetty Academy | Rahul
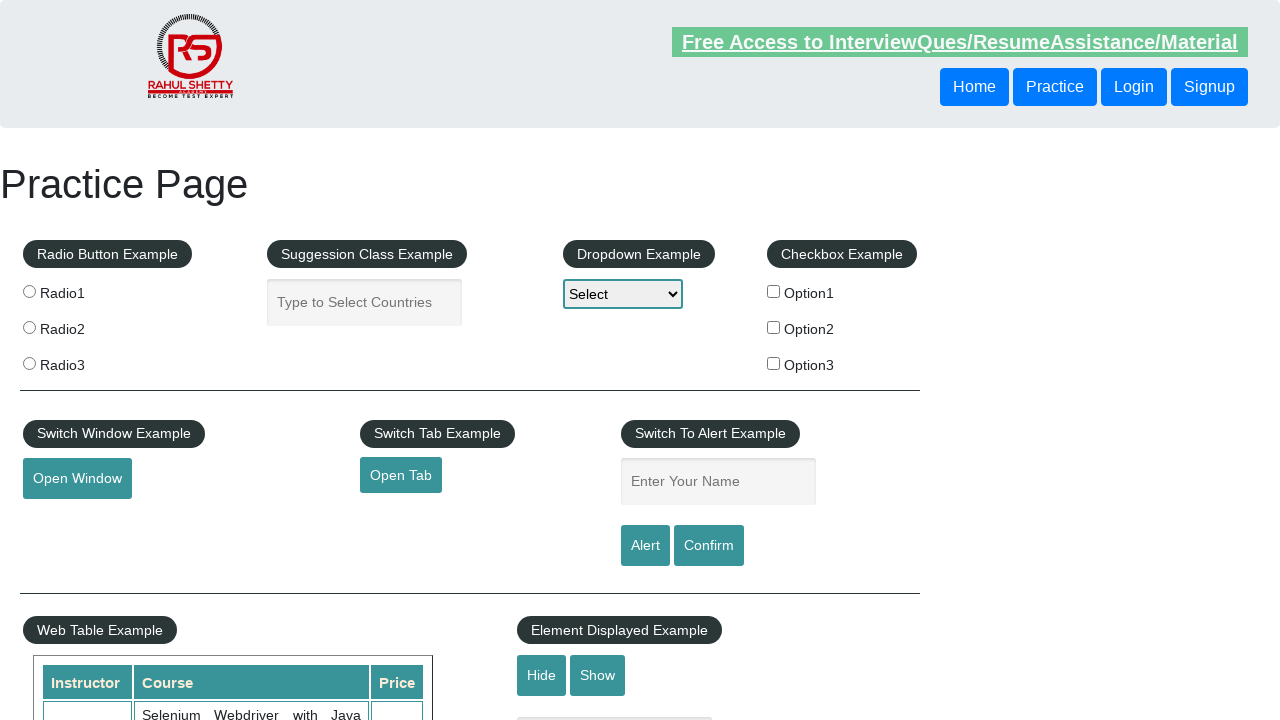

Retrieved href attribute from footer link 4: https://jmeter.apache.org/
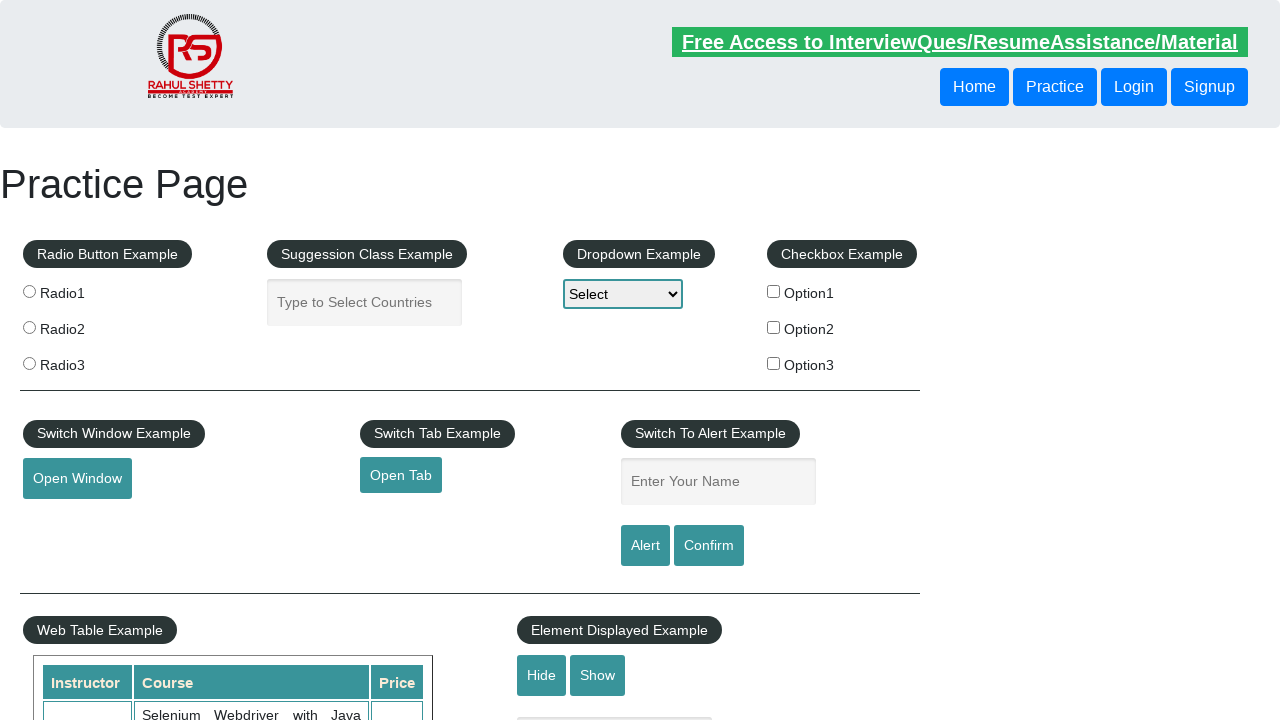

Created new page/tab for footer link 4
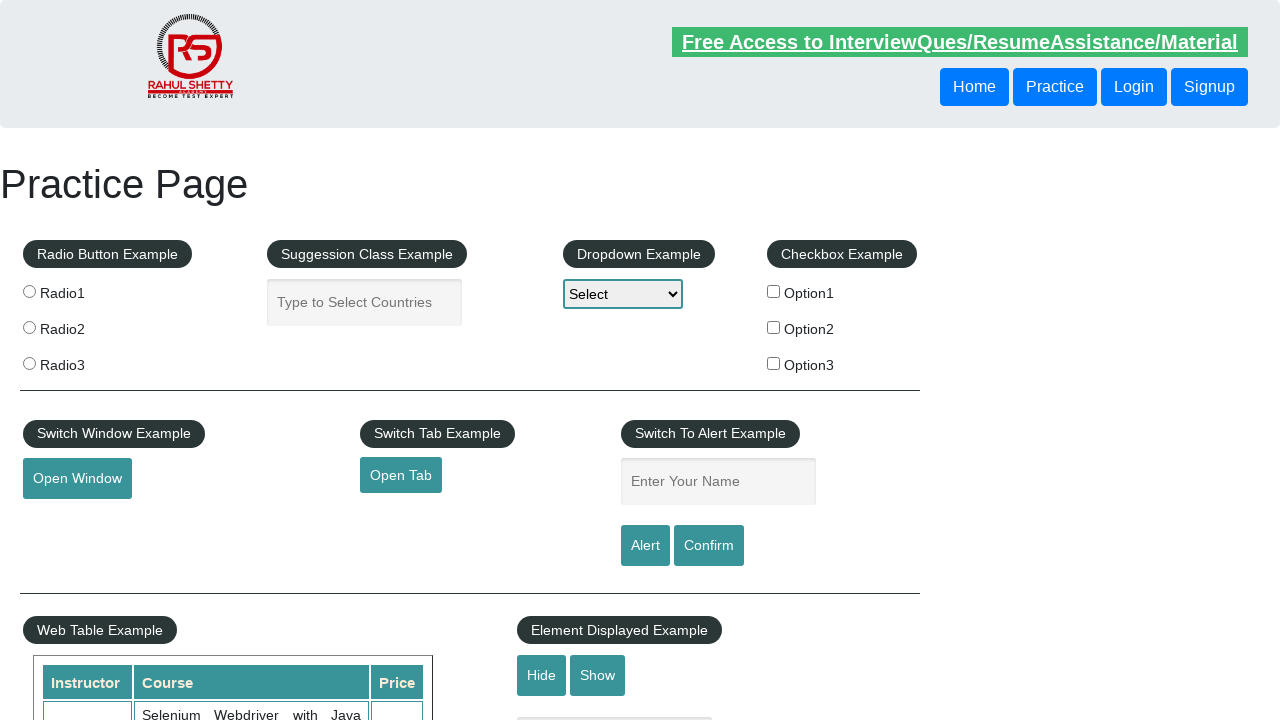

Navigated new tab to URL: https://jmeter.apache.org/
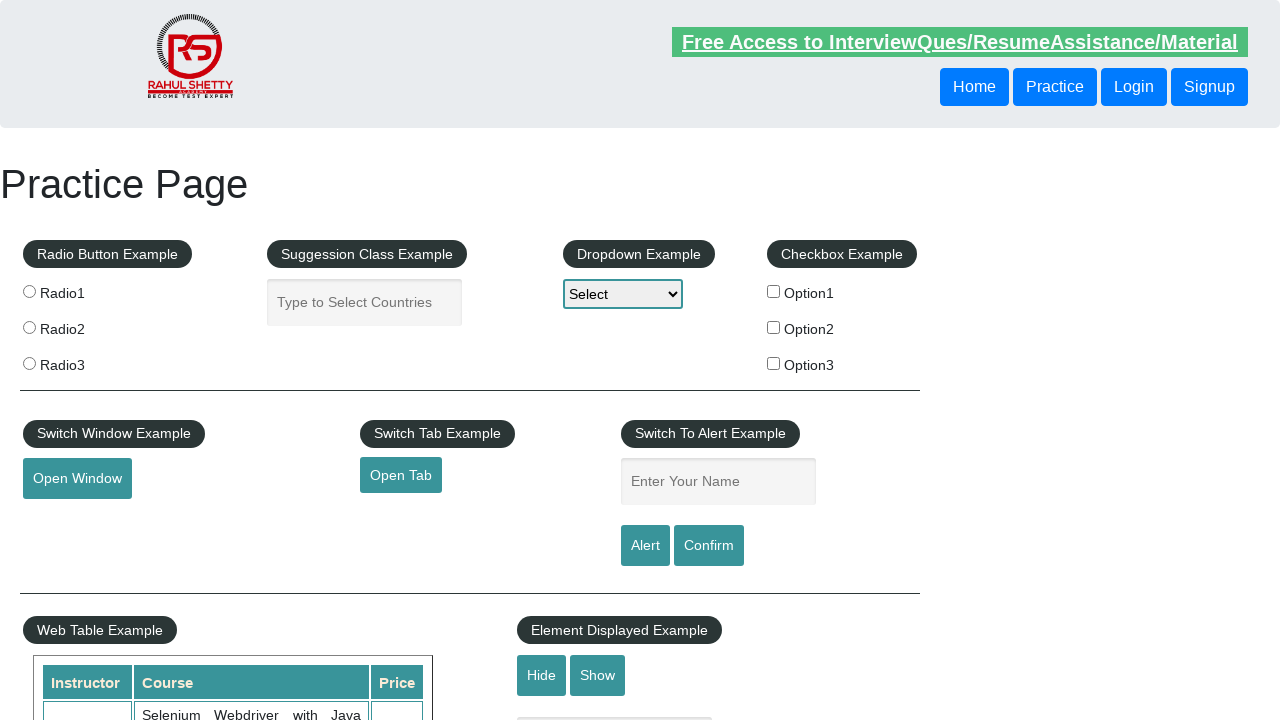

Retrieved title from opened tab 4: Apache JMeter - Apache JMeter™
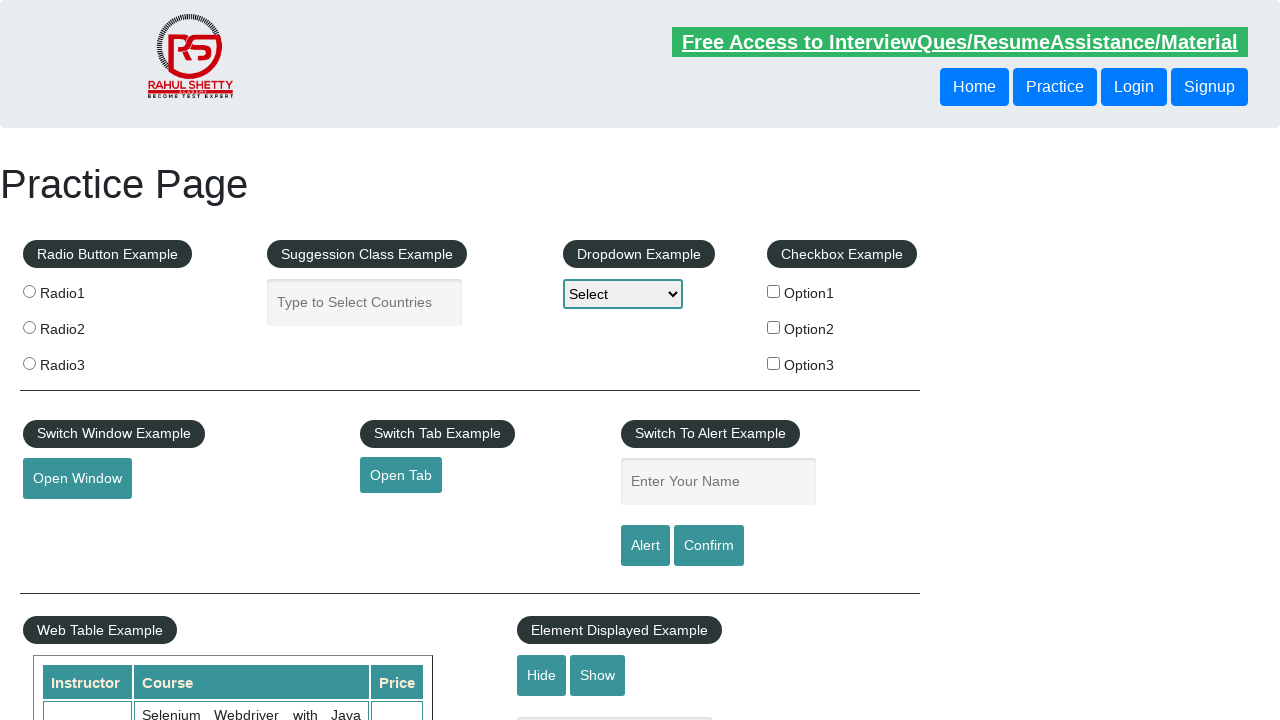

Retrieved title of original page: Practice Page
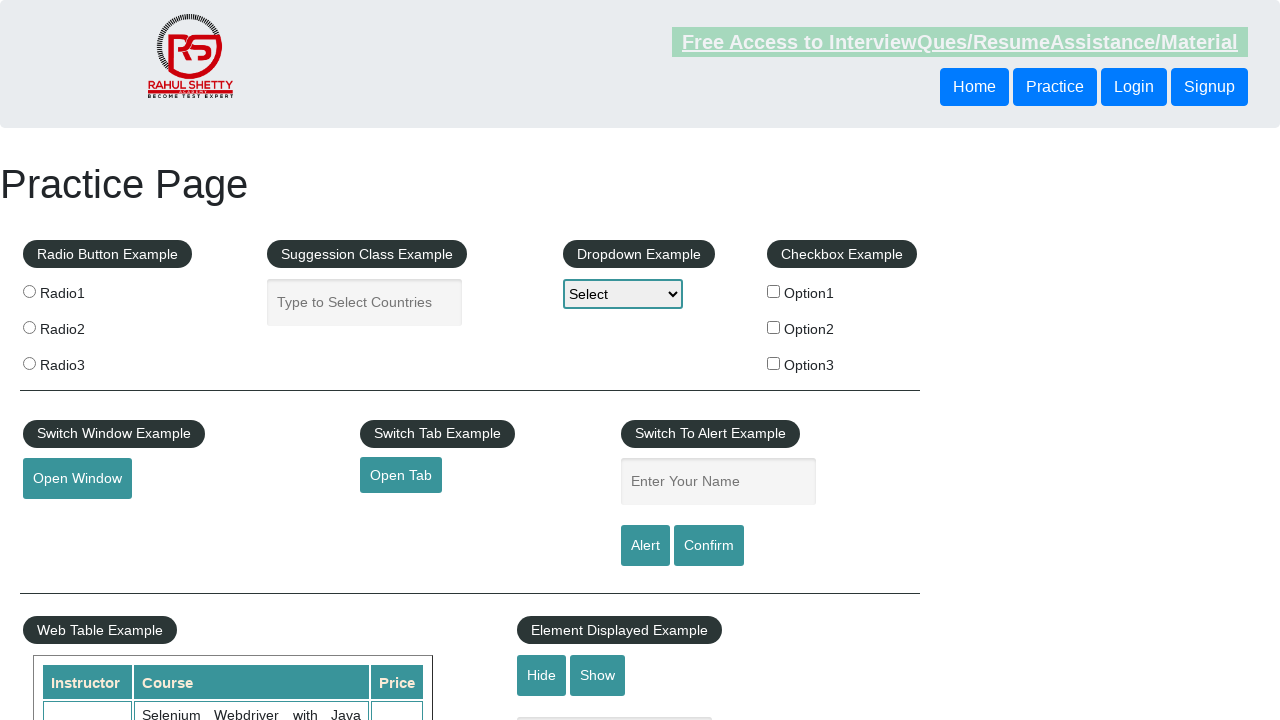

Closed an opened tab
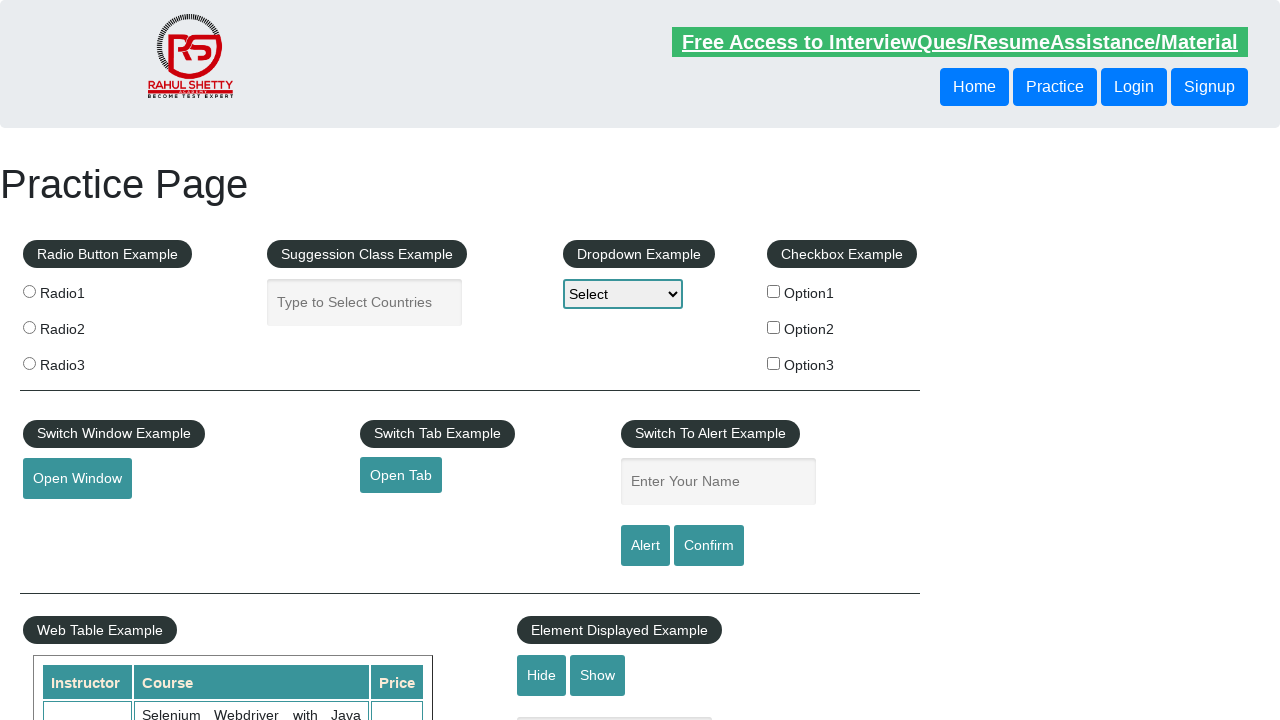

Closed an opened tab
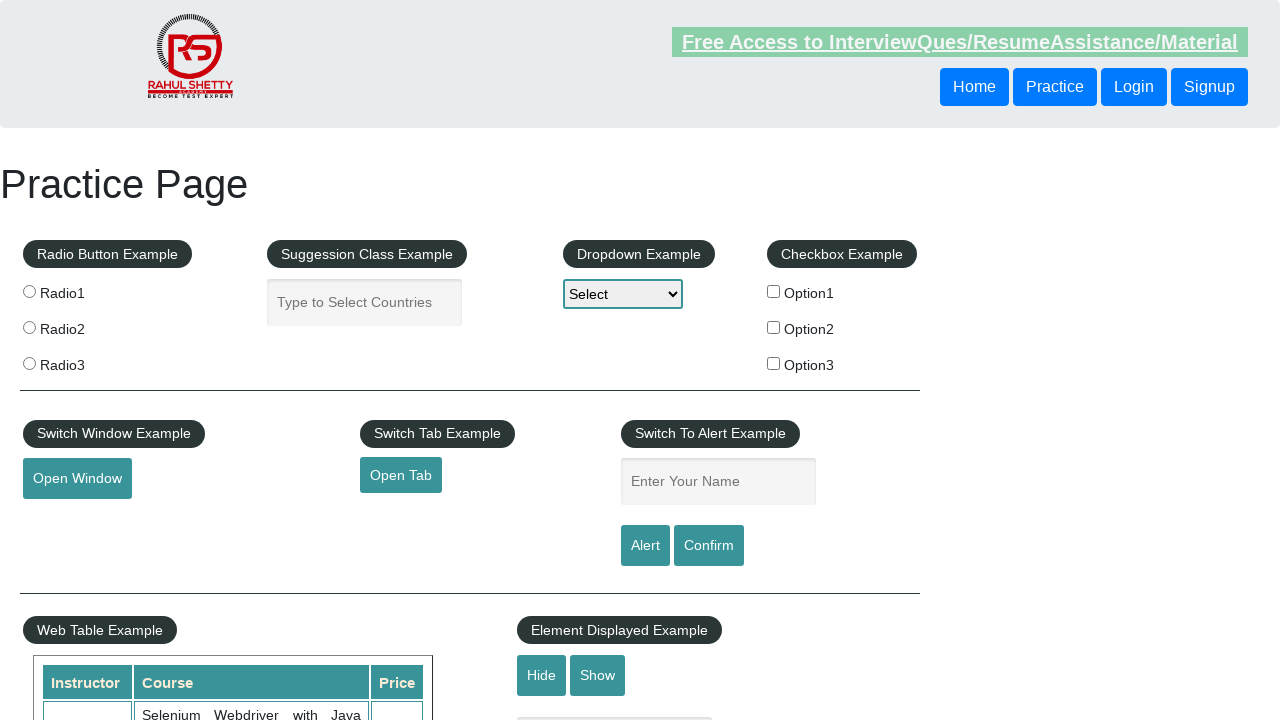

Closed an opened tab
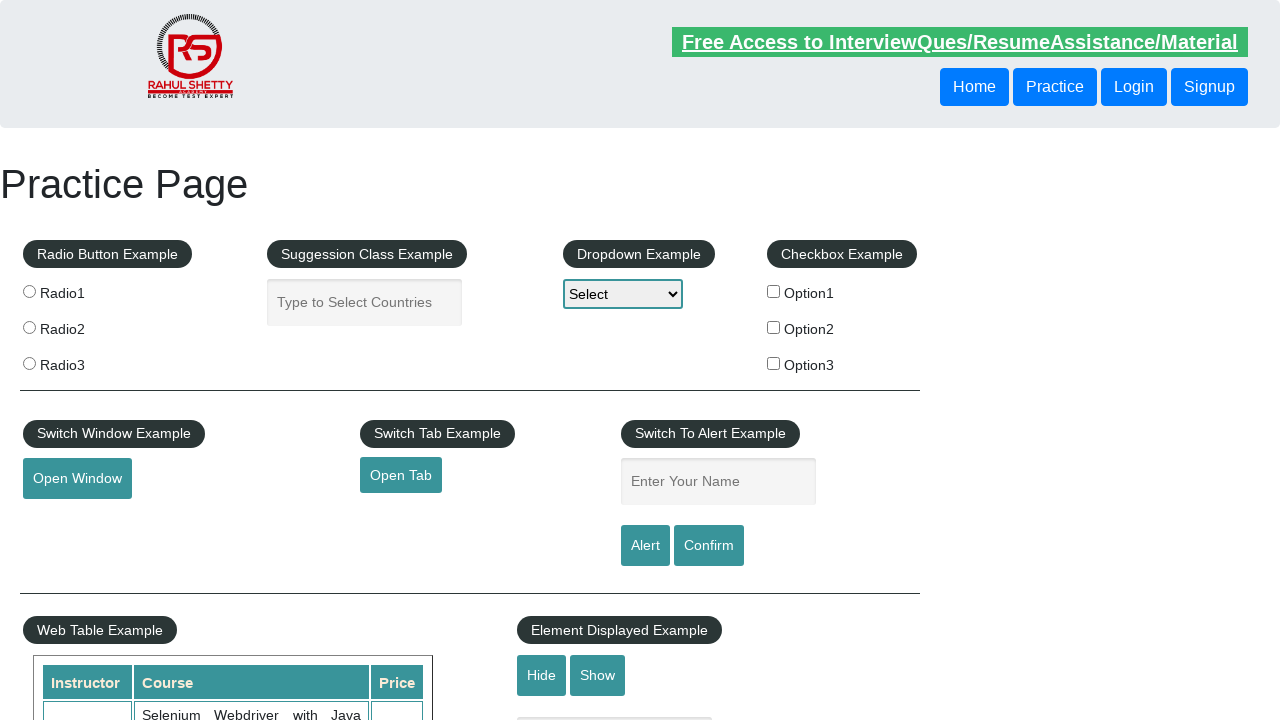

Closed an opened tab
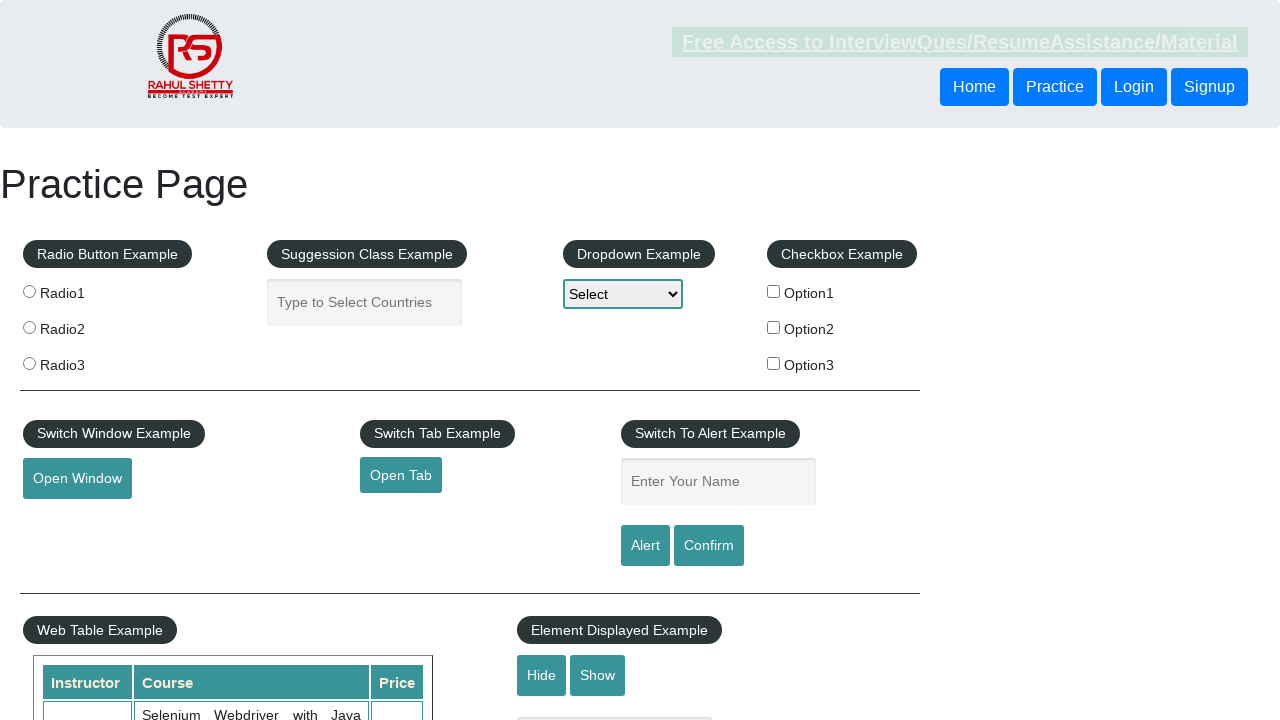

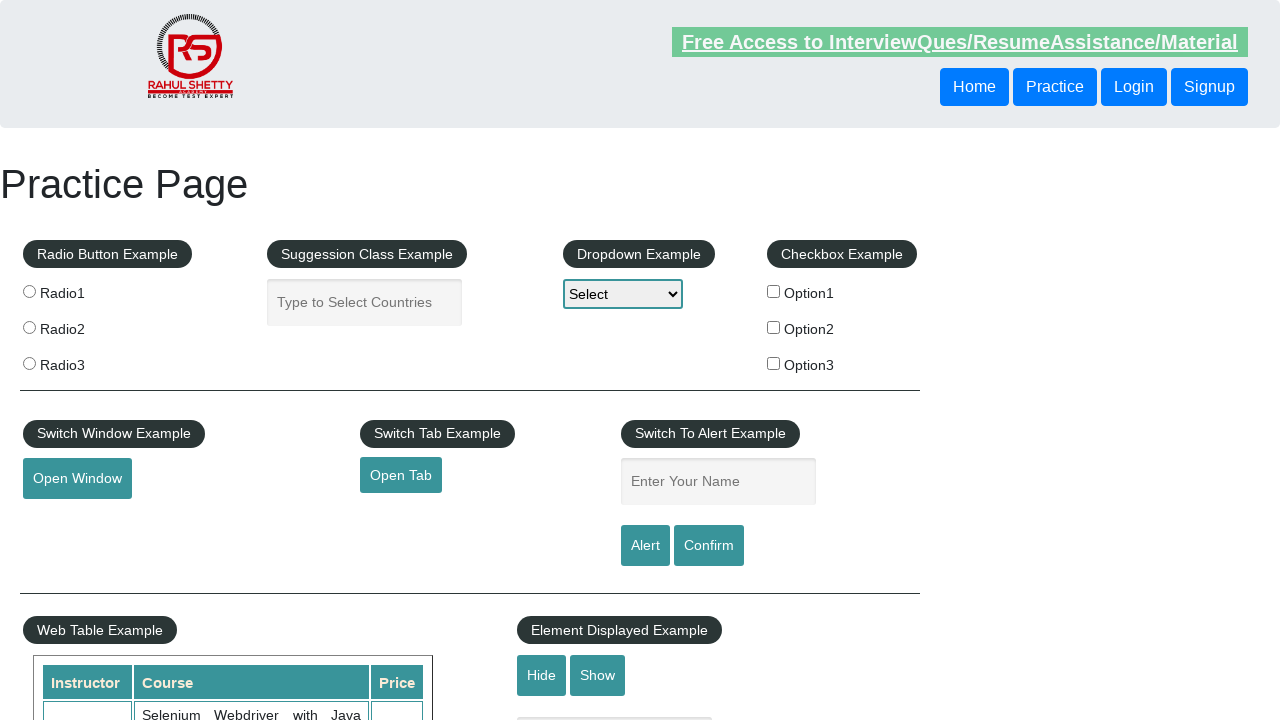